Tests radio button functionality by clicking the Radio Button menu, selecting the Yes option, and verifying the success message.

Starting URL: https://demoqa.com/elements

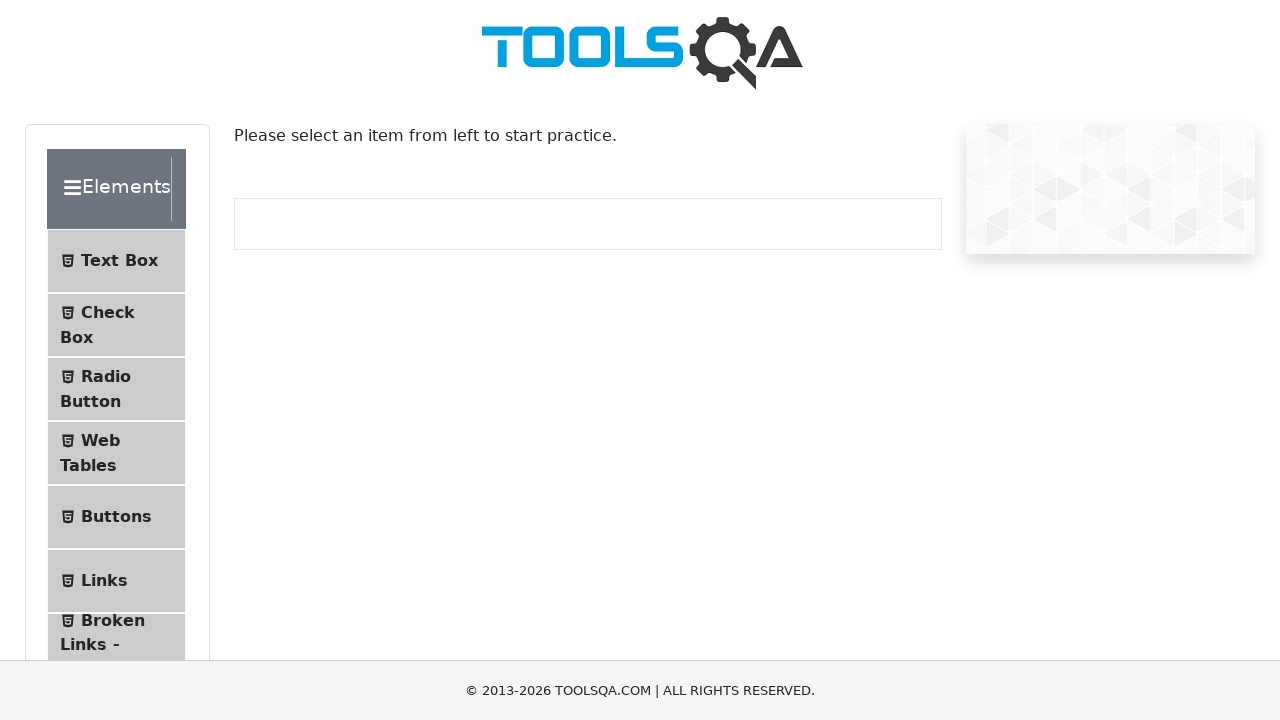

Clicked on Radio Button menu item at (116, 389) on xpath=//span[text()='Radio Button']/..
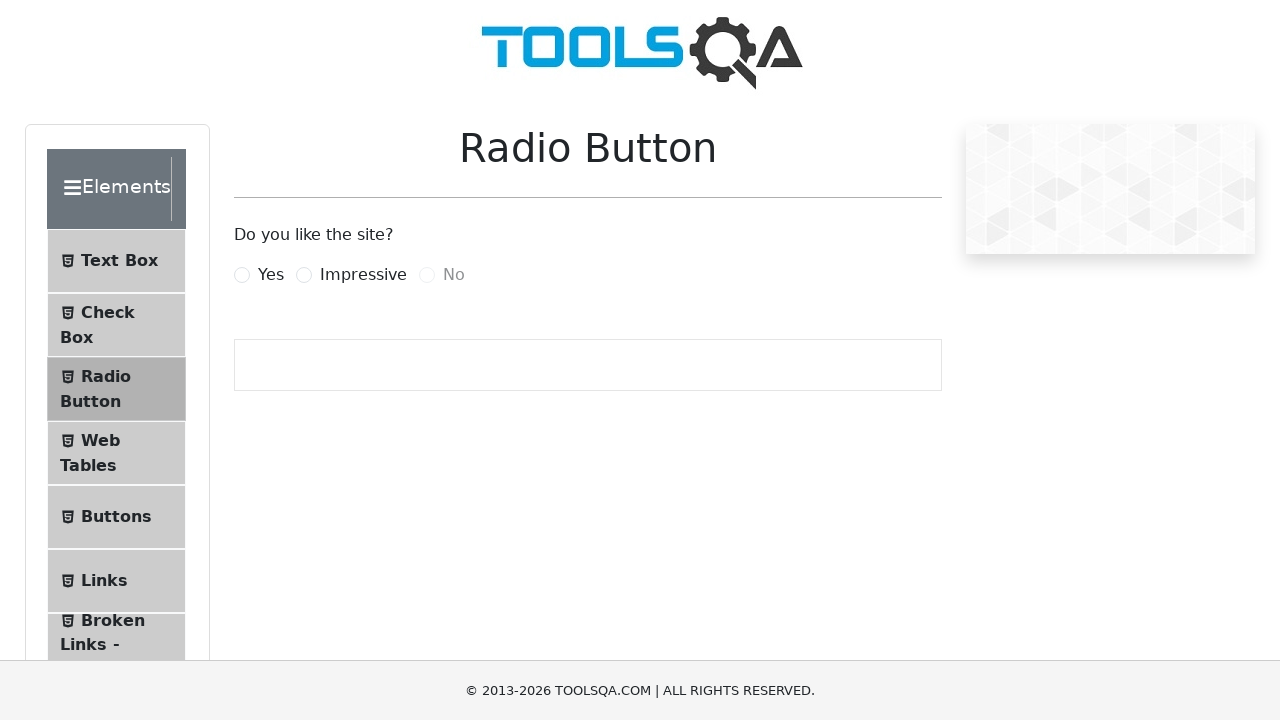

Clicked Yes radio button at (271, 275) on xpath=//input[@id='yesRadio']/following-sibling::label
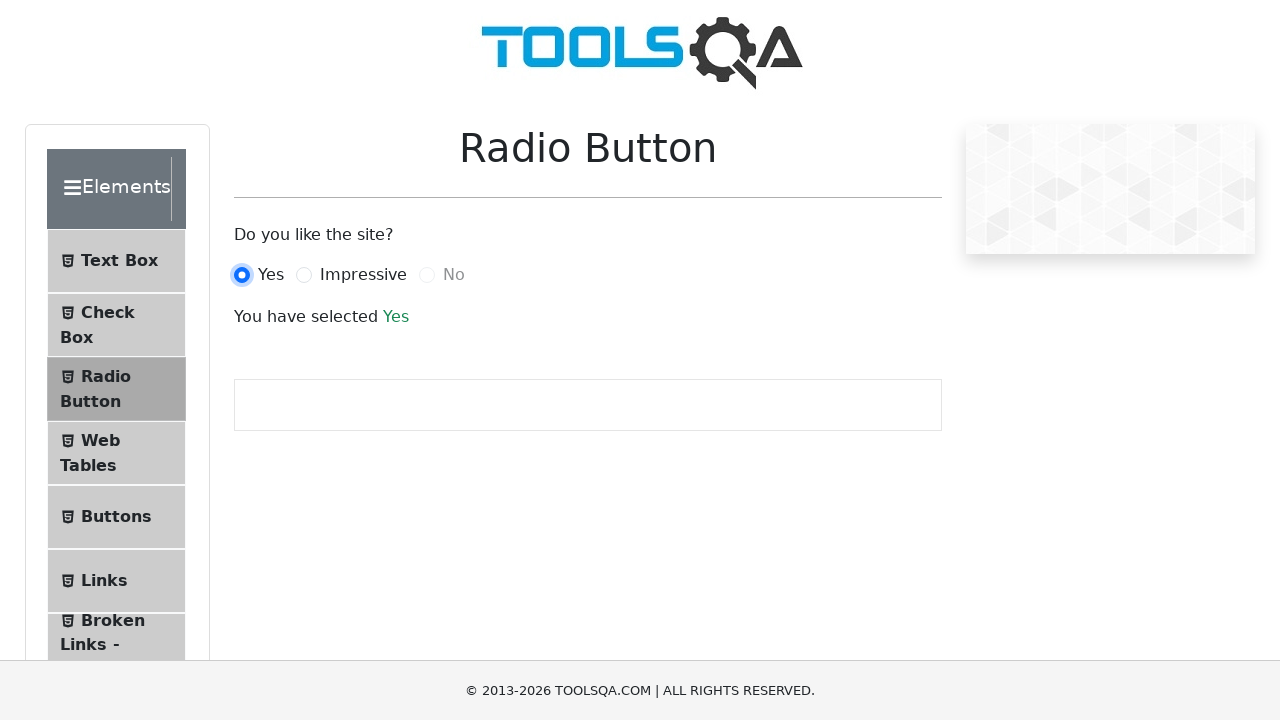

Located success message element
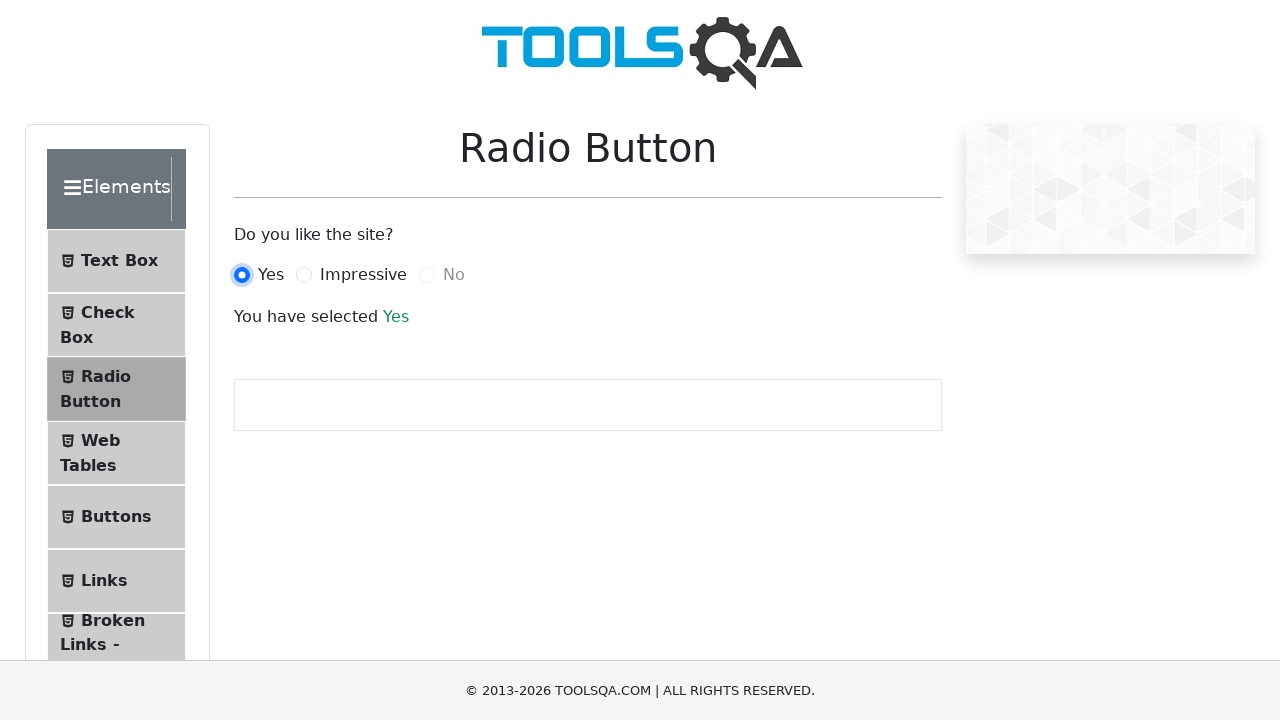

Verified success message displays 'Yes'
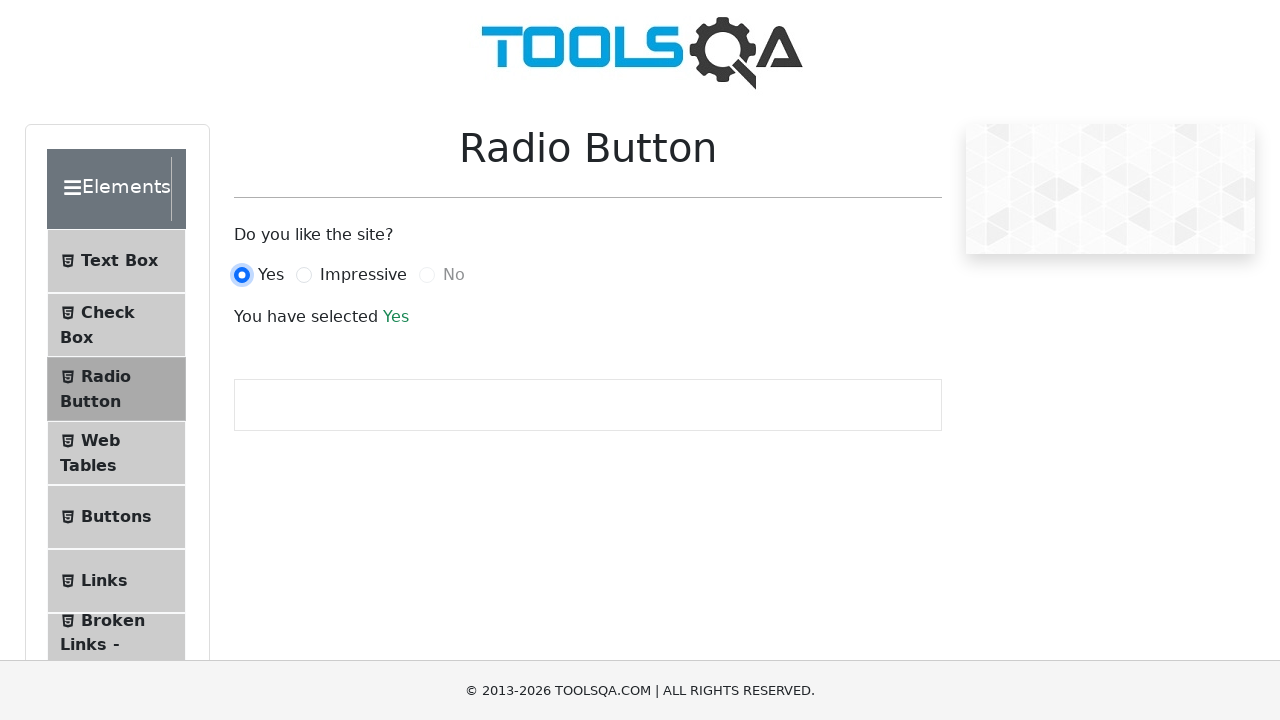

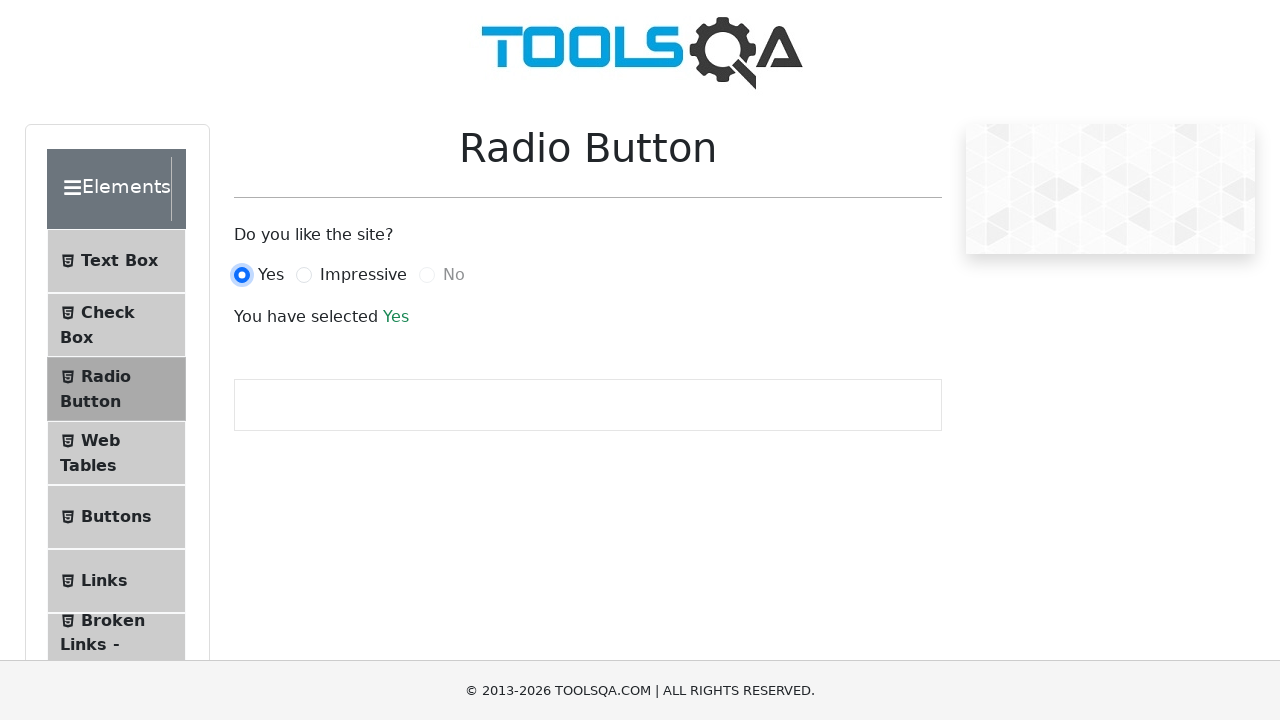